Navigates to the Demoblaze e-commerce demo site and verifies that product listings are displayed on the homepage.

Starting URL: https://demoblaze.com/index.html

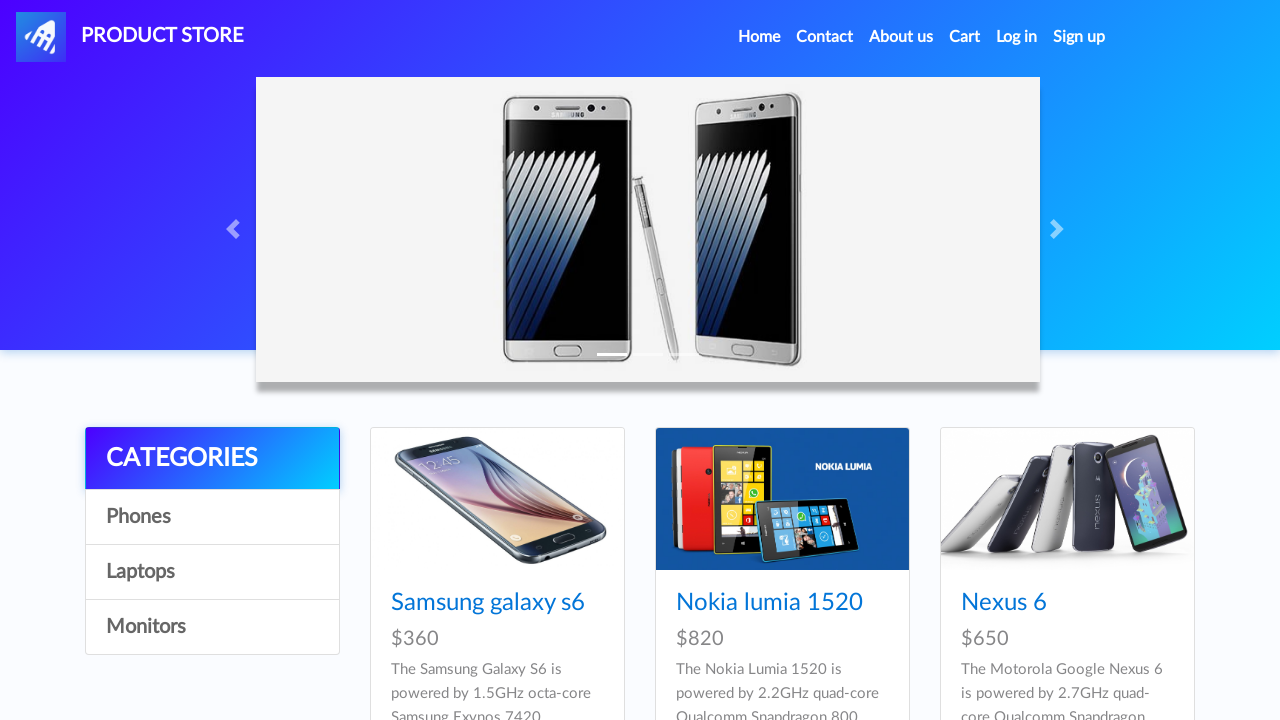

Product container loaded on homepage
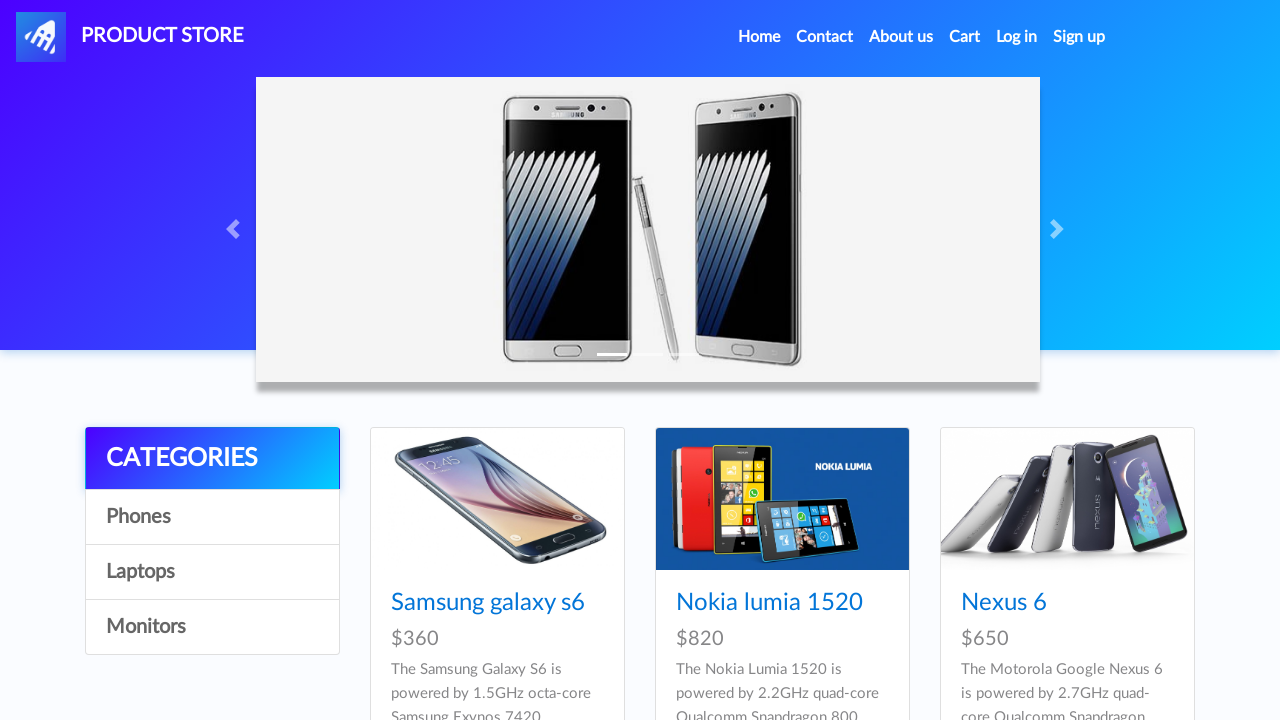

Product links became visible
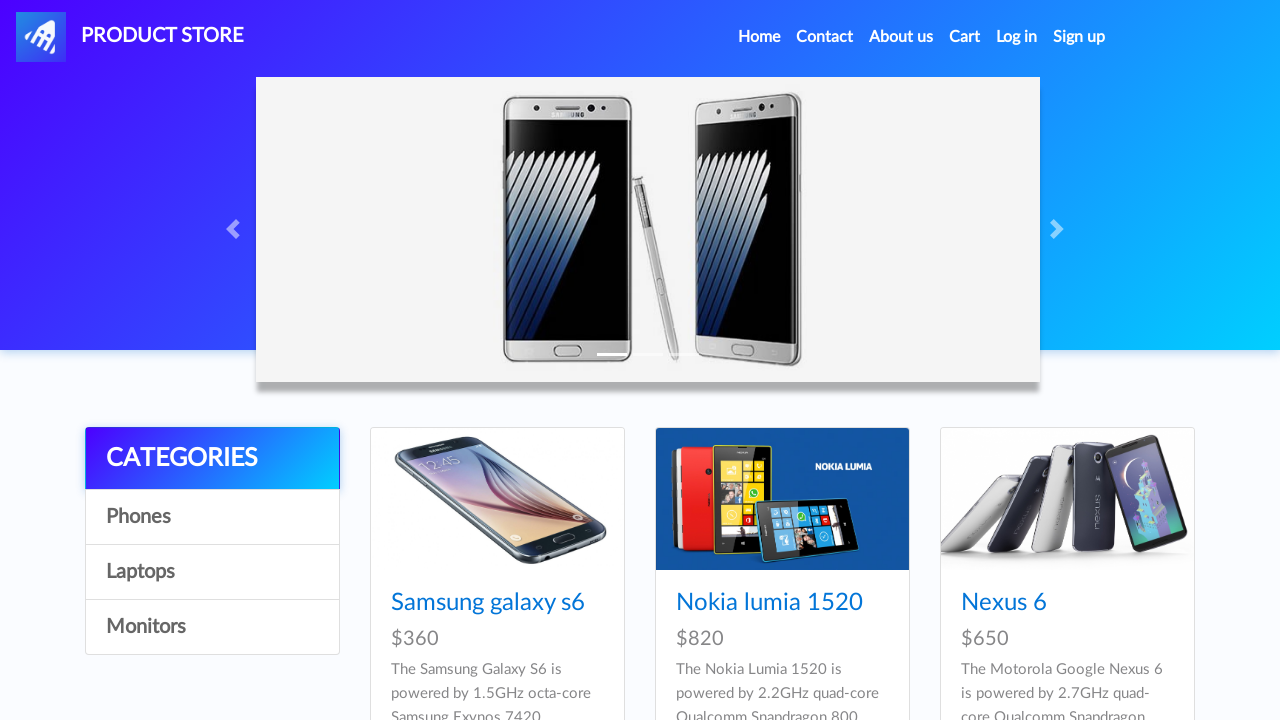

Located all product links on the page
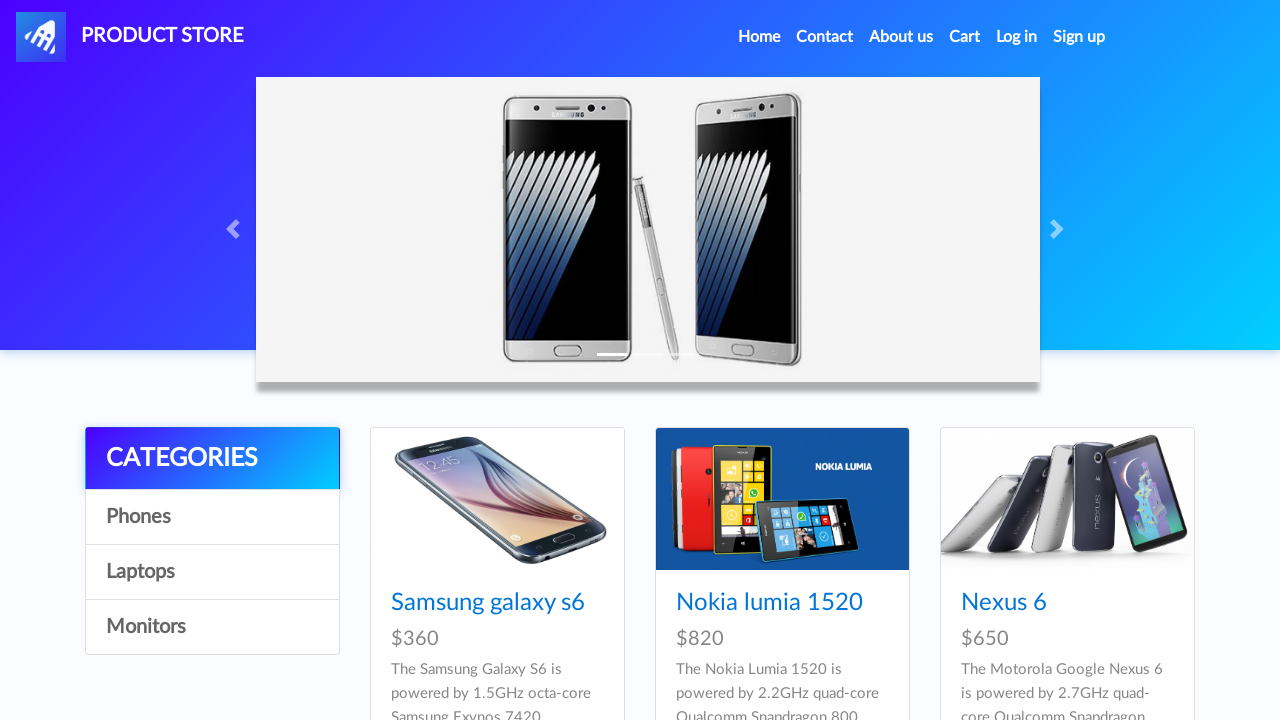

First product link is visible, confirming product listings are displayed
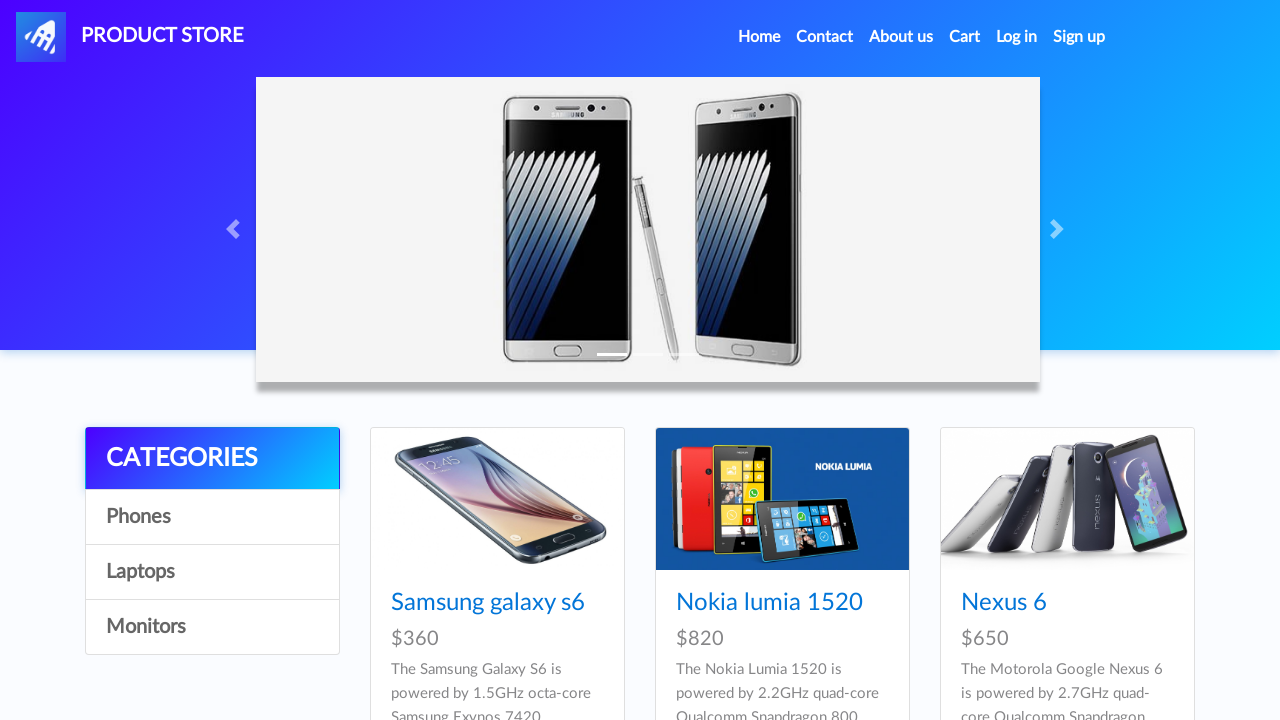

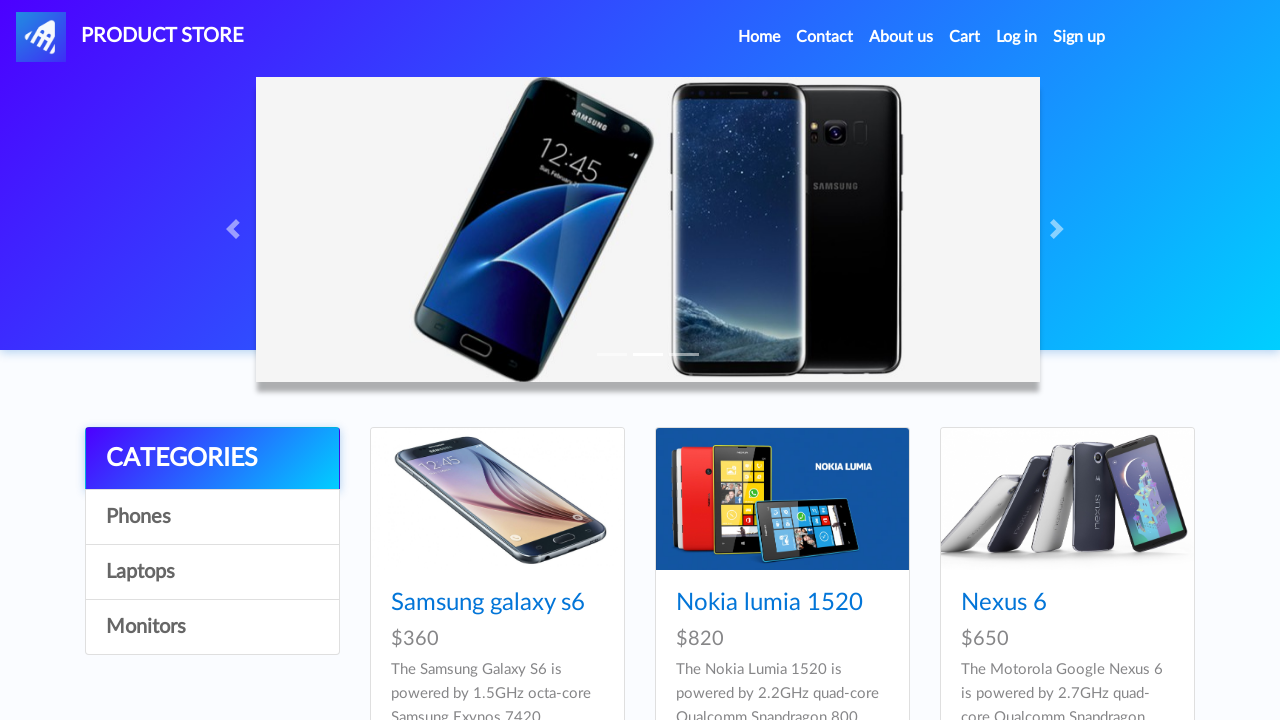